Tests dynamic click functionality by clicking a button with dynamic ID and verifying the success message appears

Starting URL: https://demoqa.com/buttons

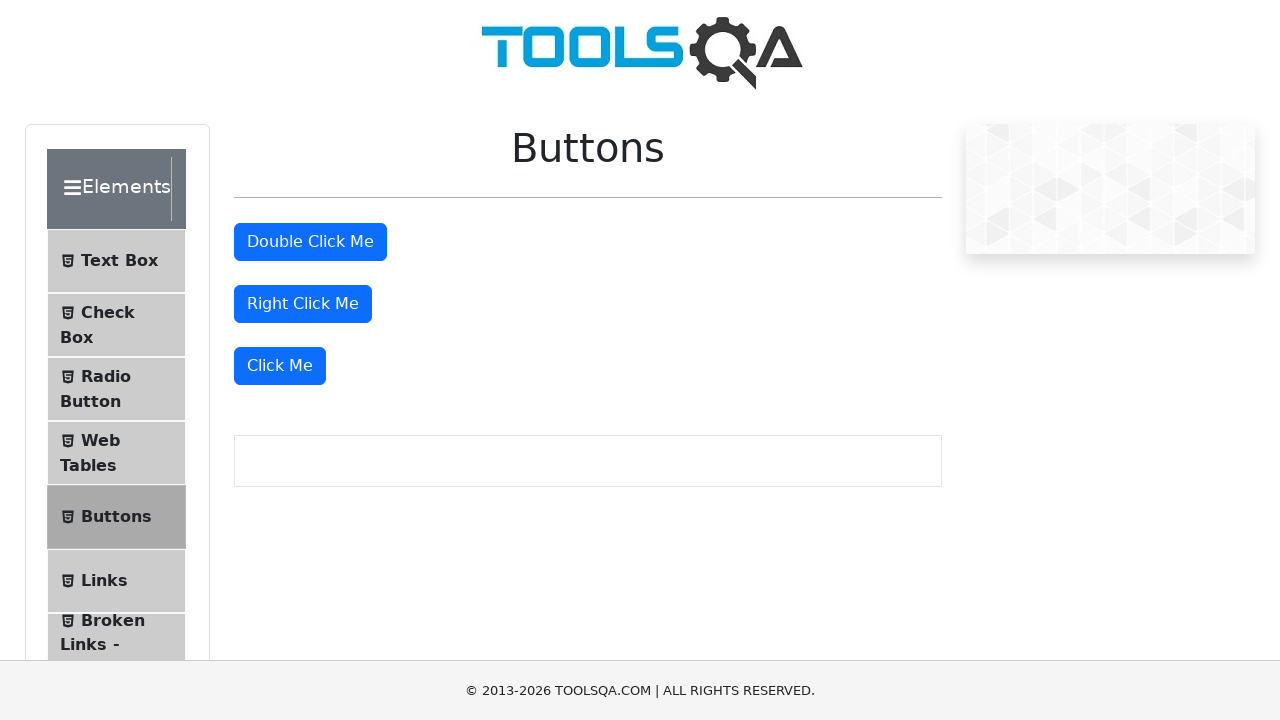

Clicked the dynamic 'Click Me' button at (280, 366) on xpath=//button[text()='Click Me']
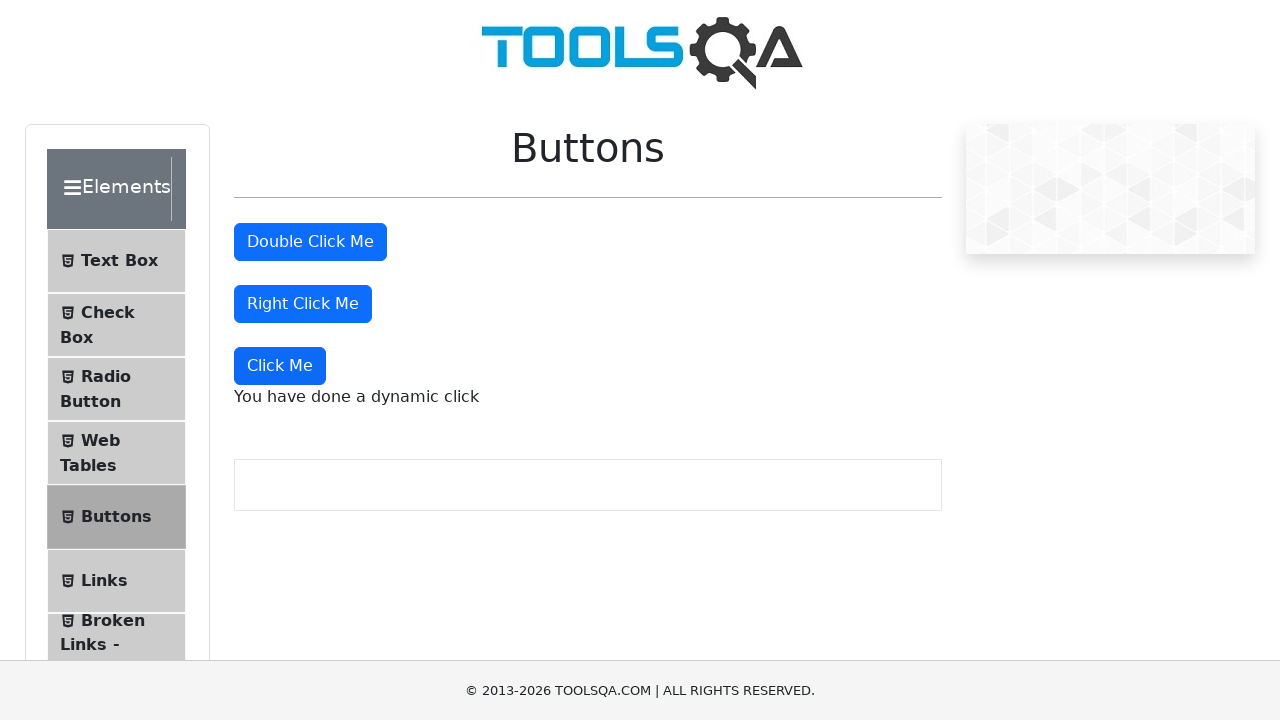

Success message appeared after clicking button
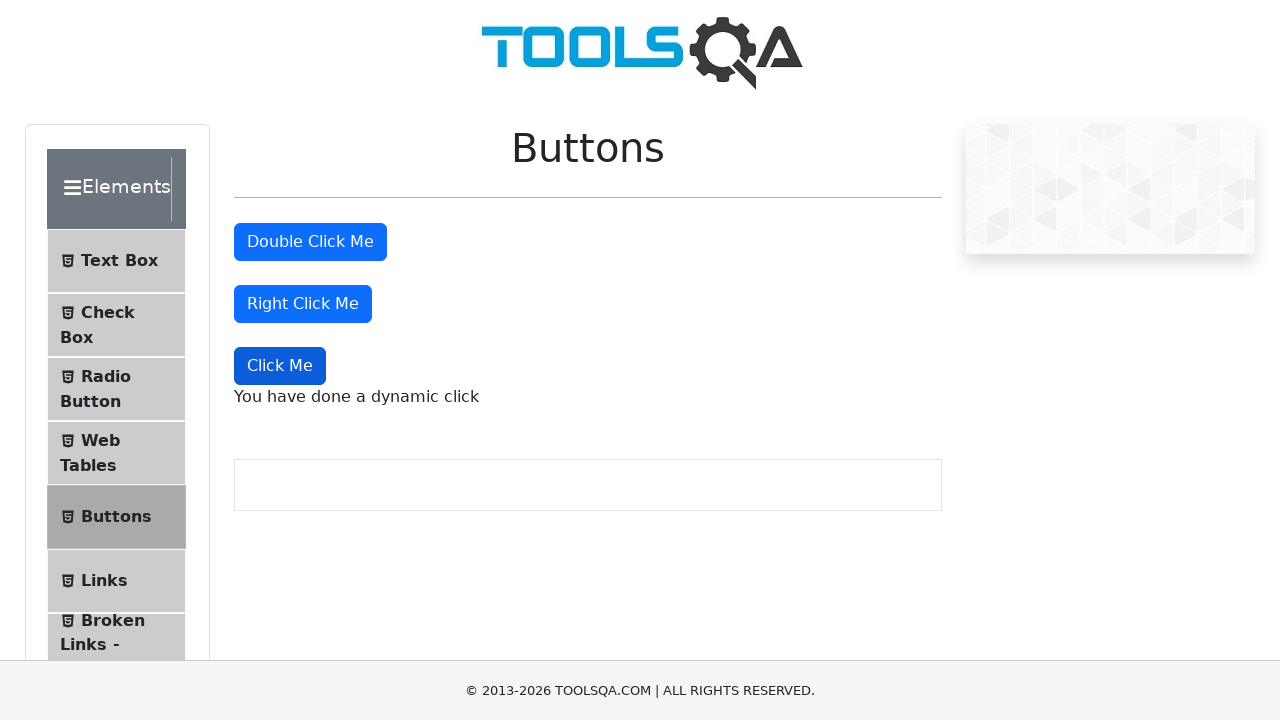

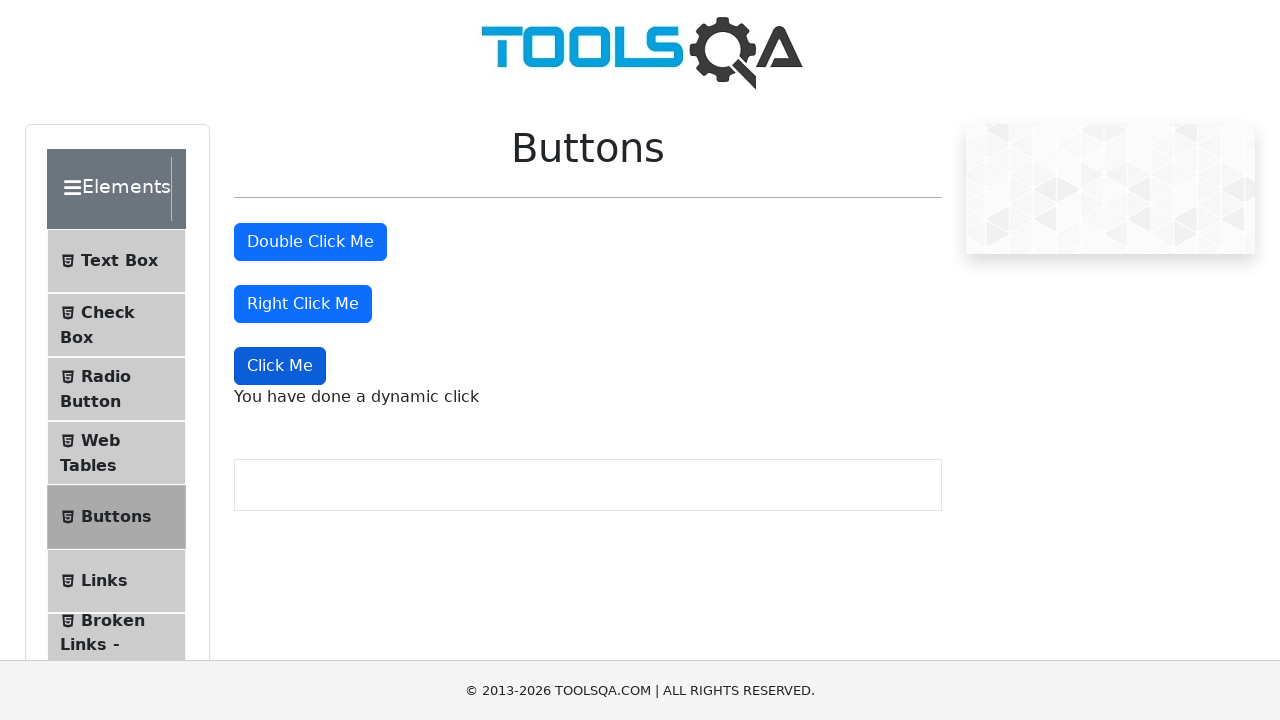